Tests user registration flow by filling in zip code, personal information, and password fields to create a new account

Starting URL: https://www.sharelane.com/cgi-bin/register.py

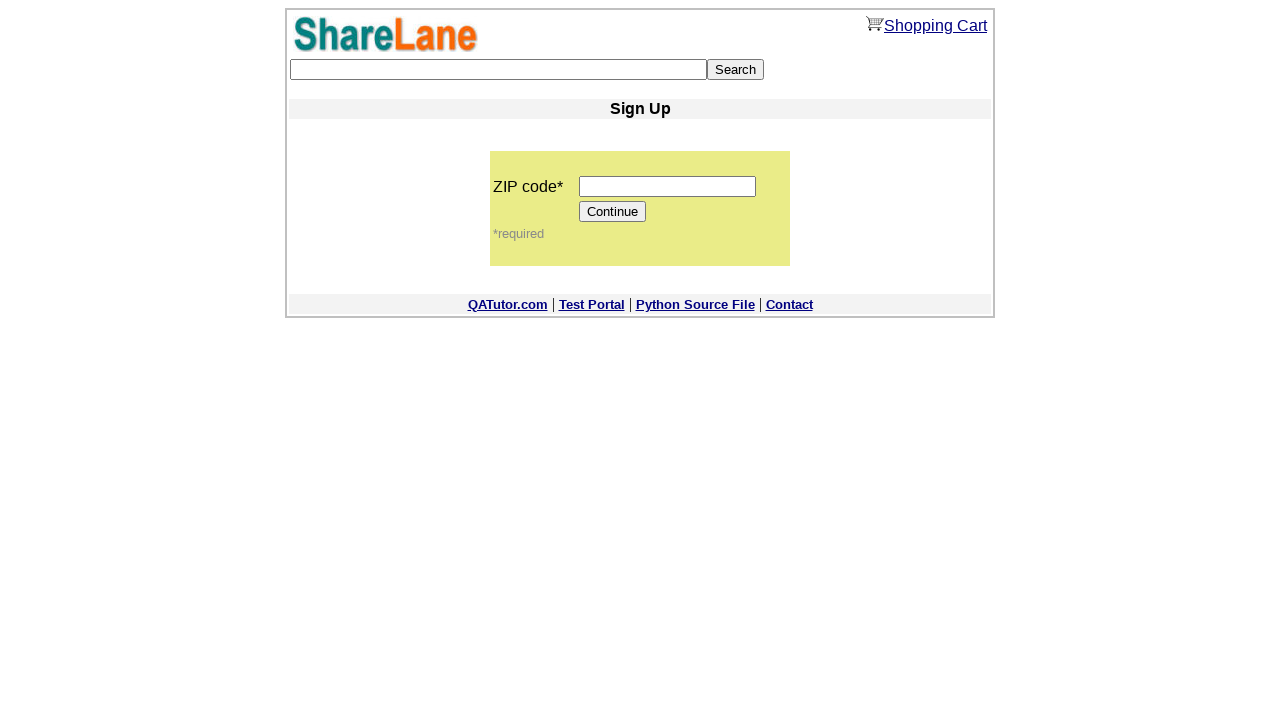

Filled zip code field with '12345' on input[name='zip_code']
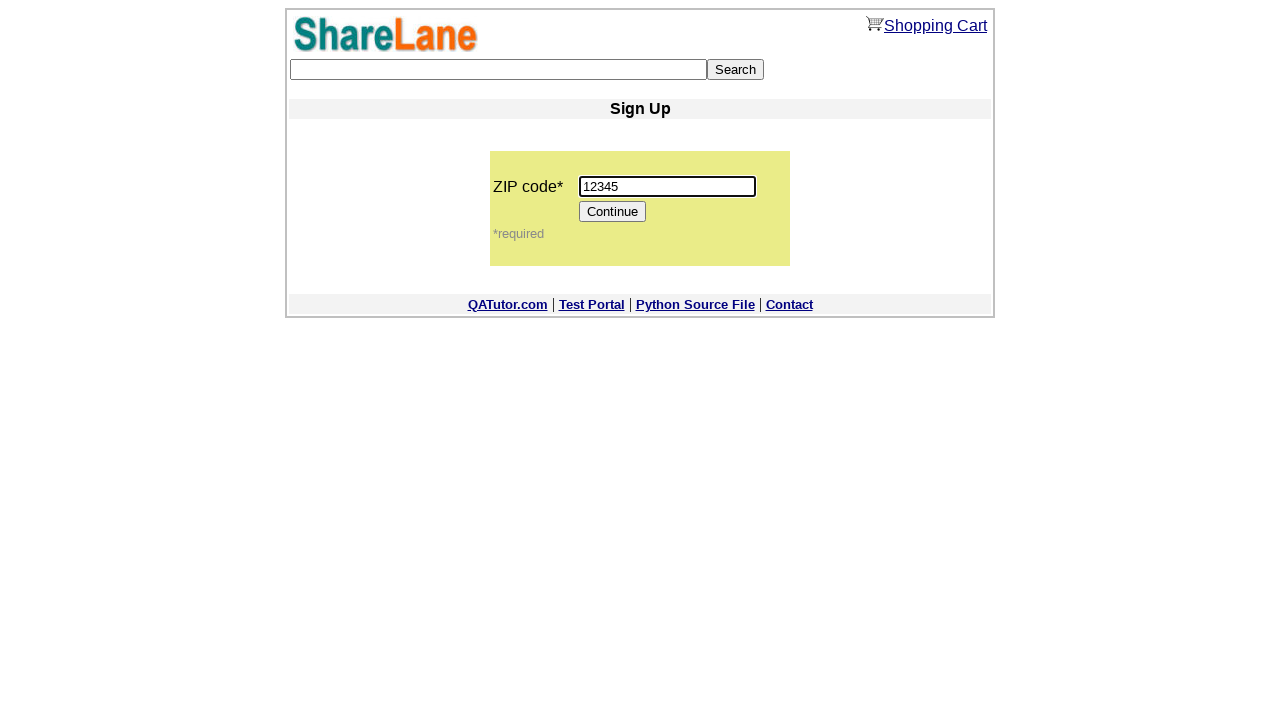

Clicked Continue button to proceed to registration form at (613, 212) on [value='Continue']
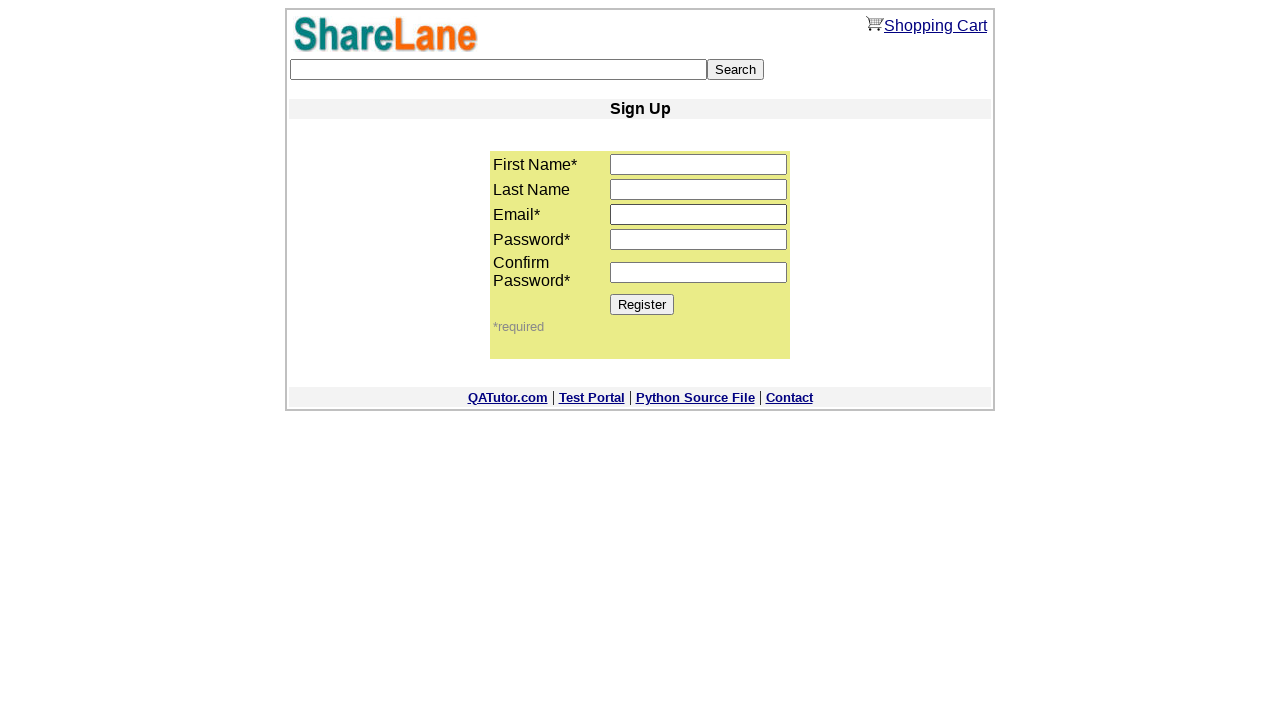

Registration form loaded and Register button appeared
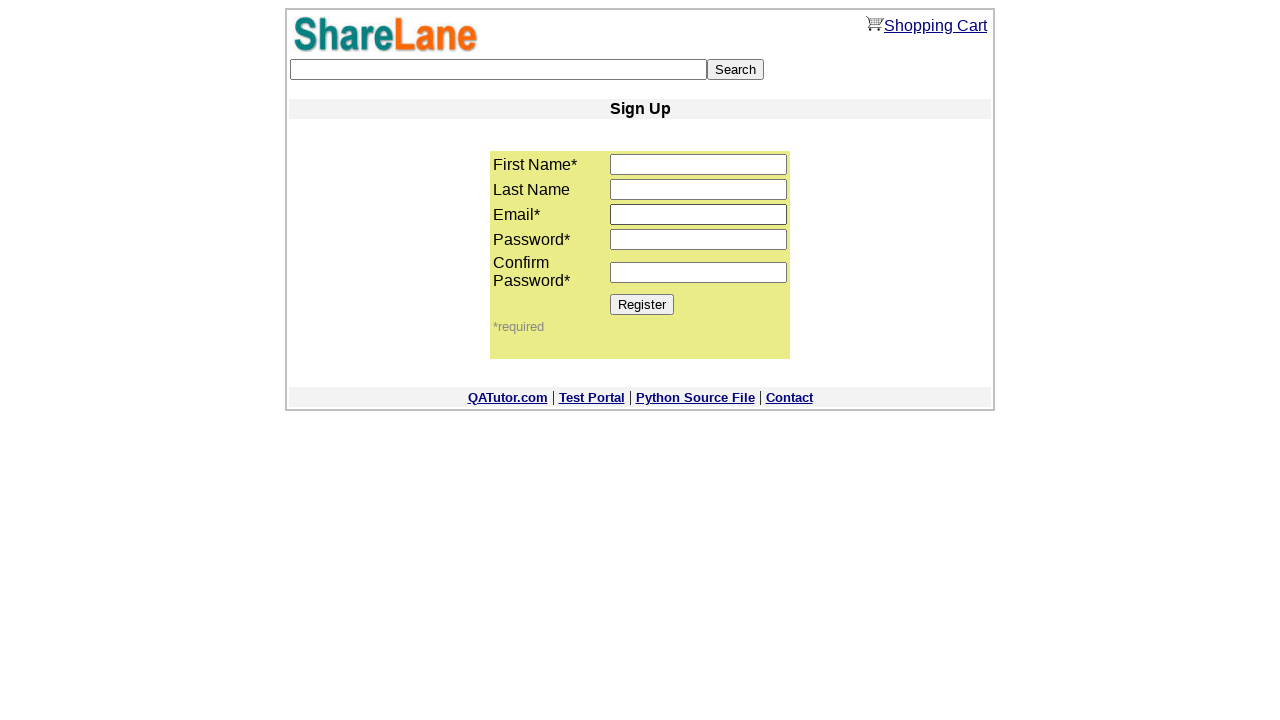

Filled first name field with 'Maksim' on input[name='first_name']
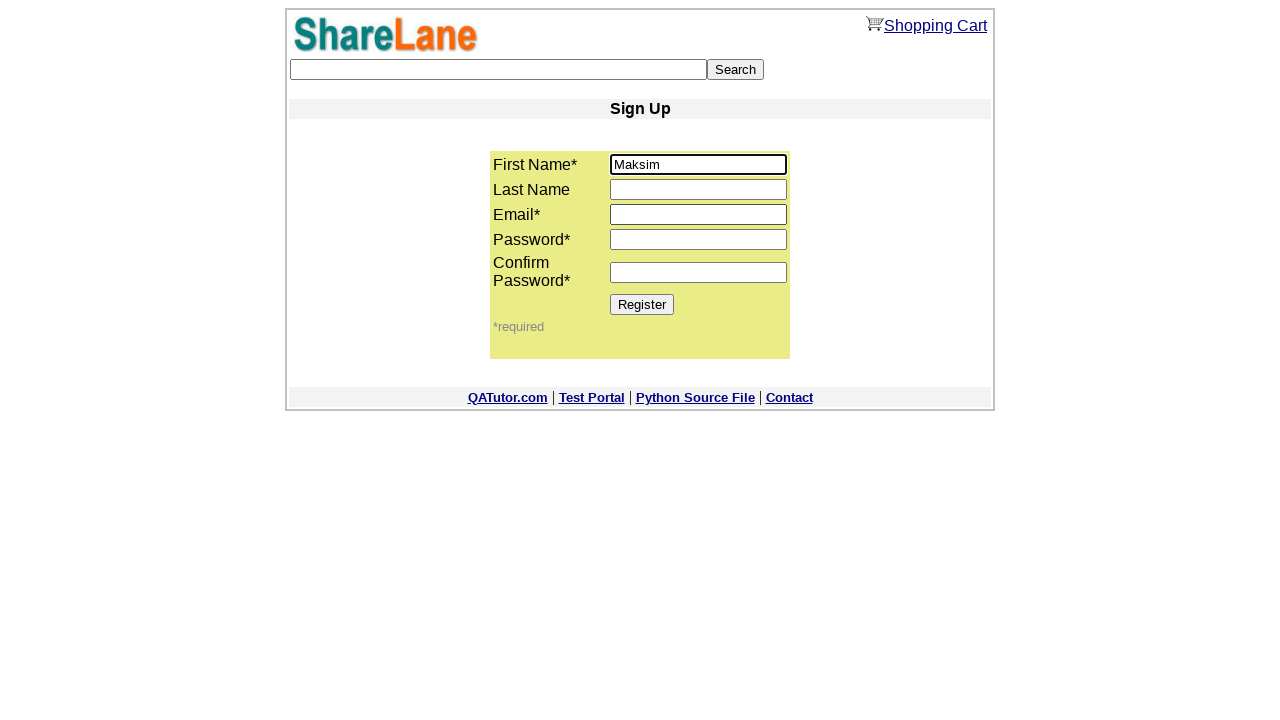

Filled last name field with 'Petrov' on input[name='last_name']
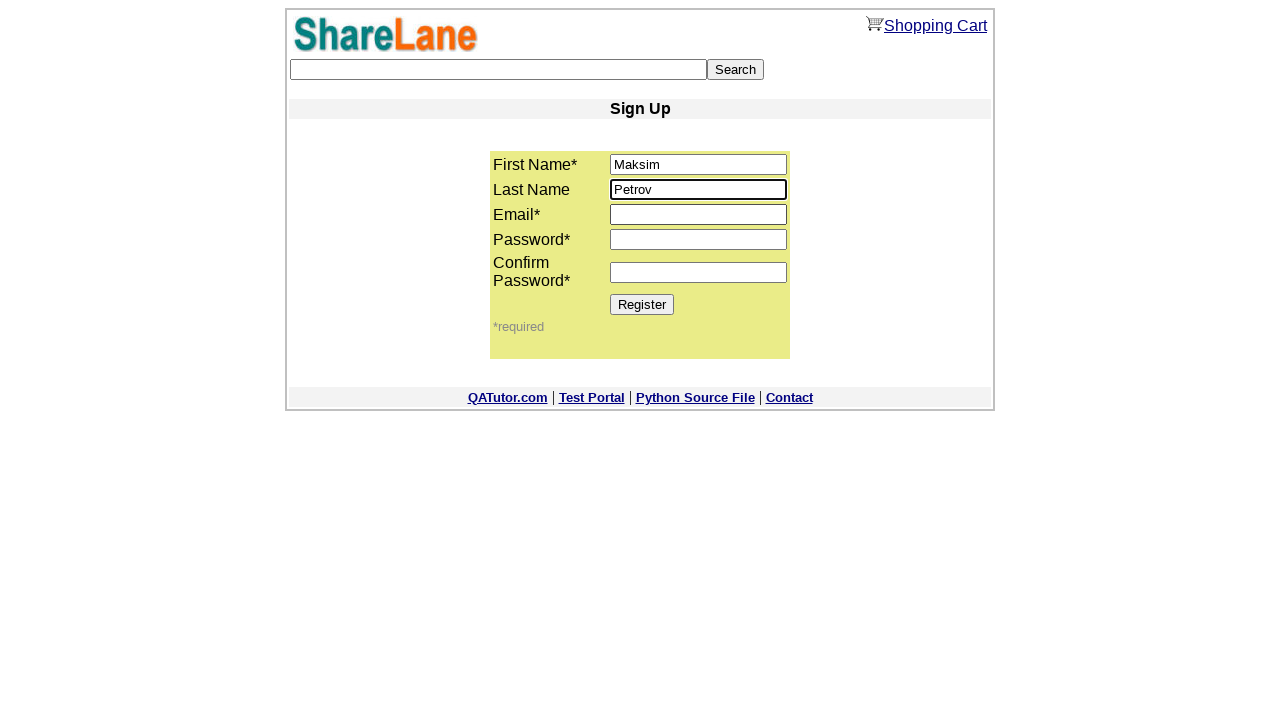

Filled email field with 'test@mail.ru' on input[name='email']
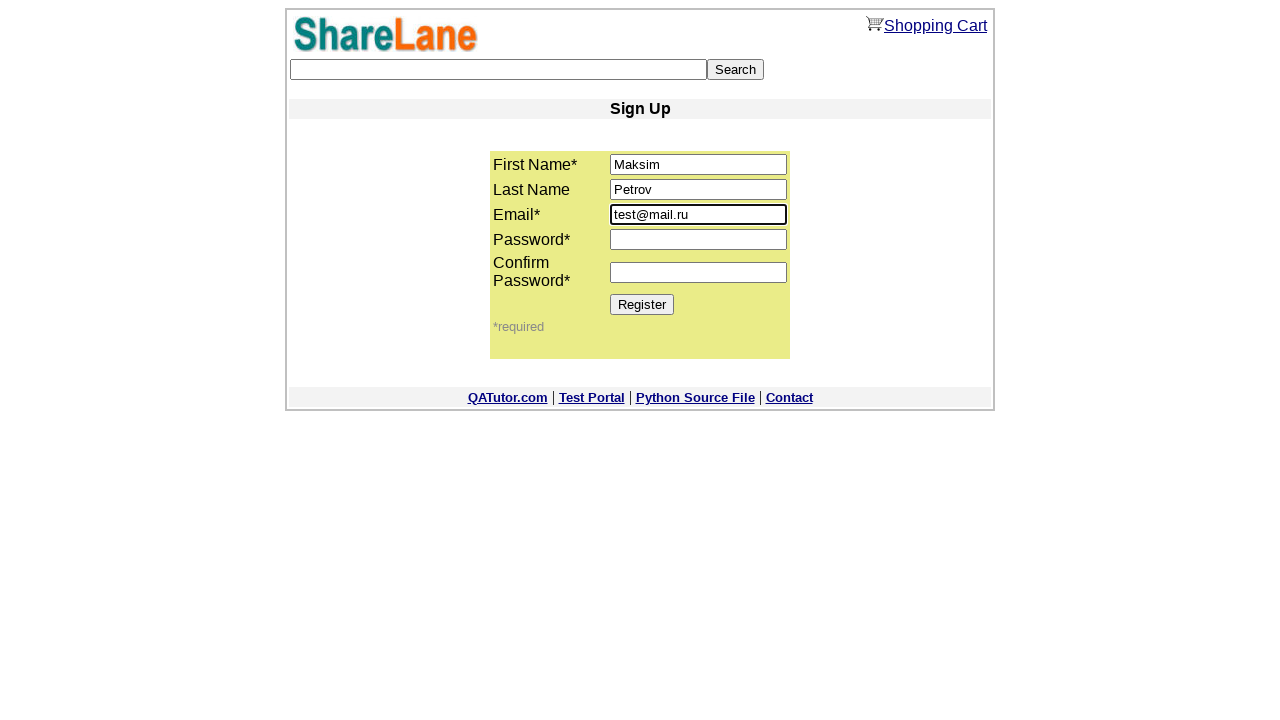

Filled first password field with '123qwe' on input[name='password1']
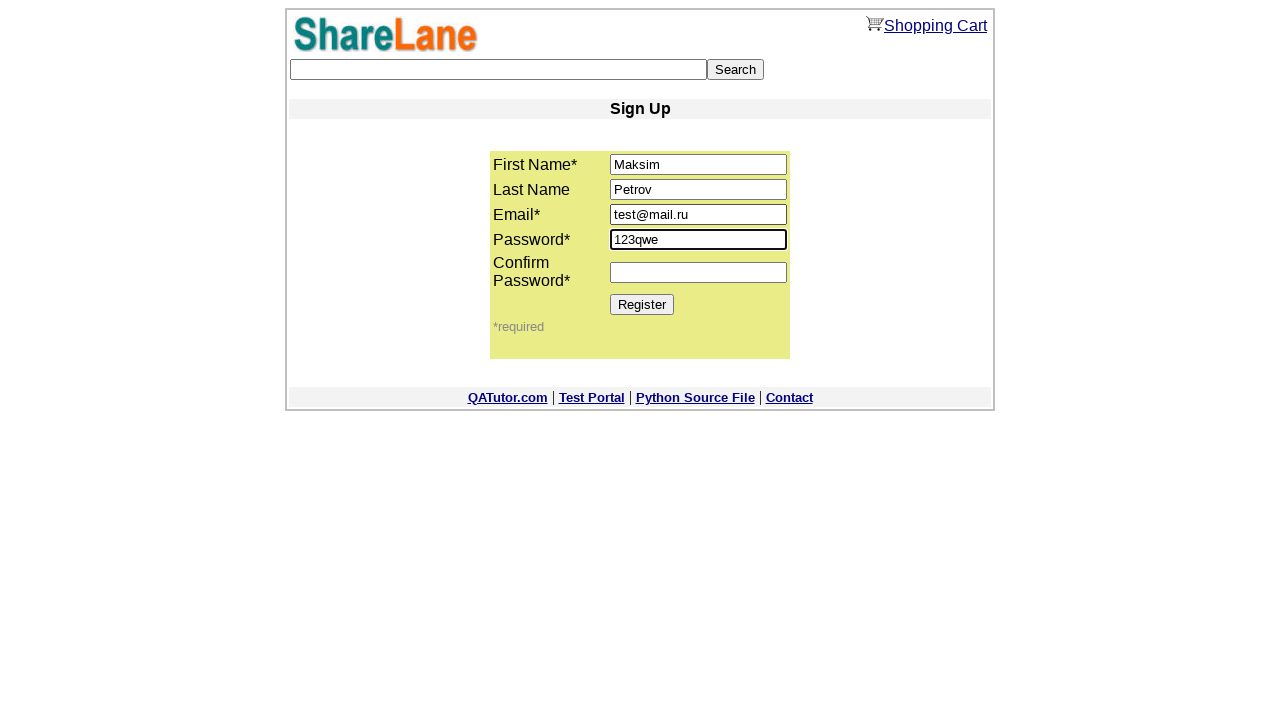

Filled password confirmation field with '123qwe' on input[name='password2']
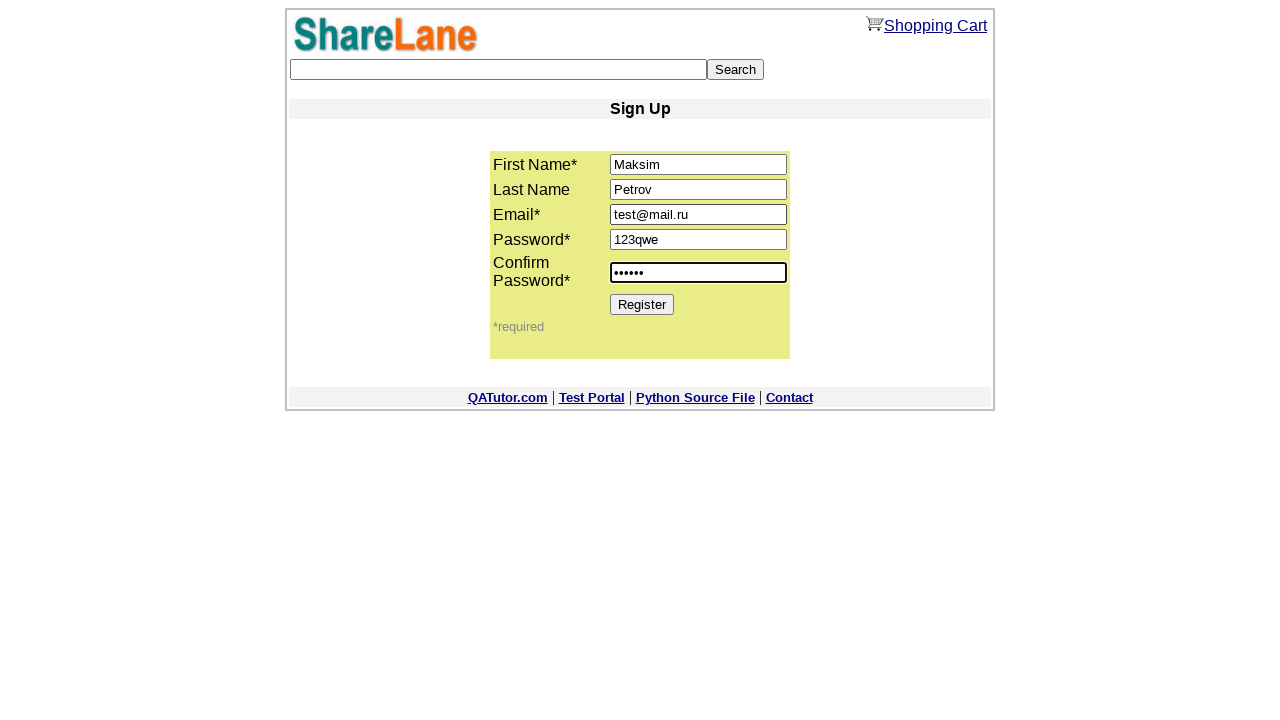

Clicked Register button to submit the form at (642, 304) on [value='Register']
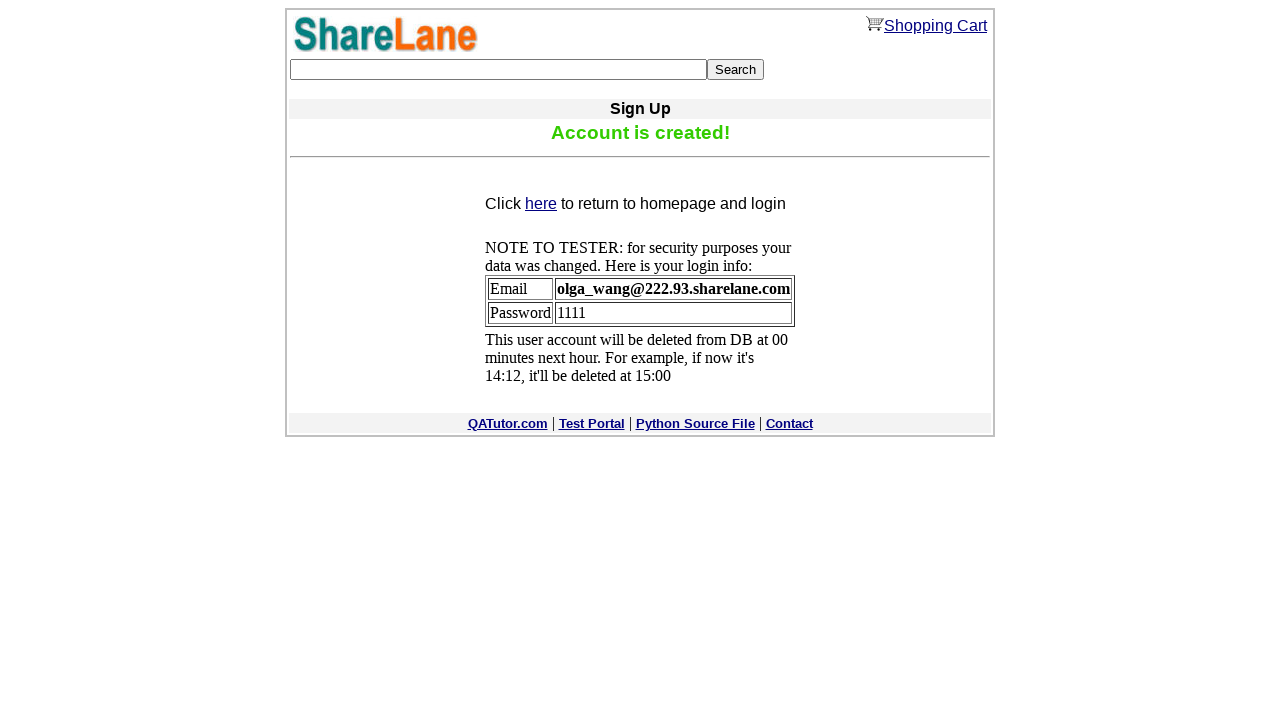

Confirmation message element appeared
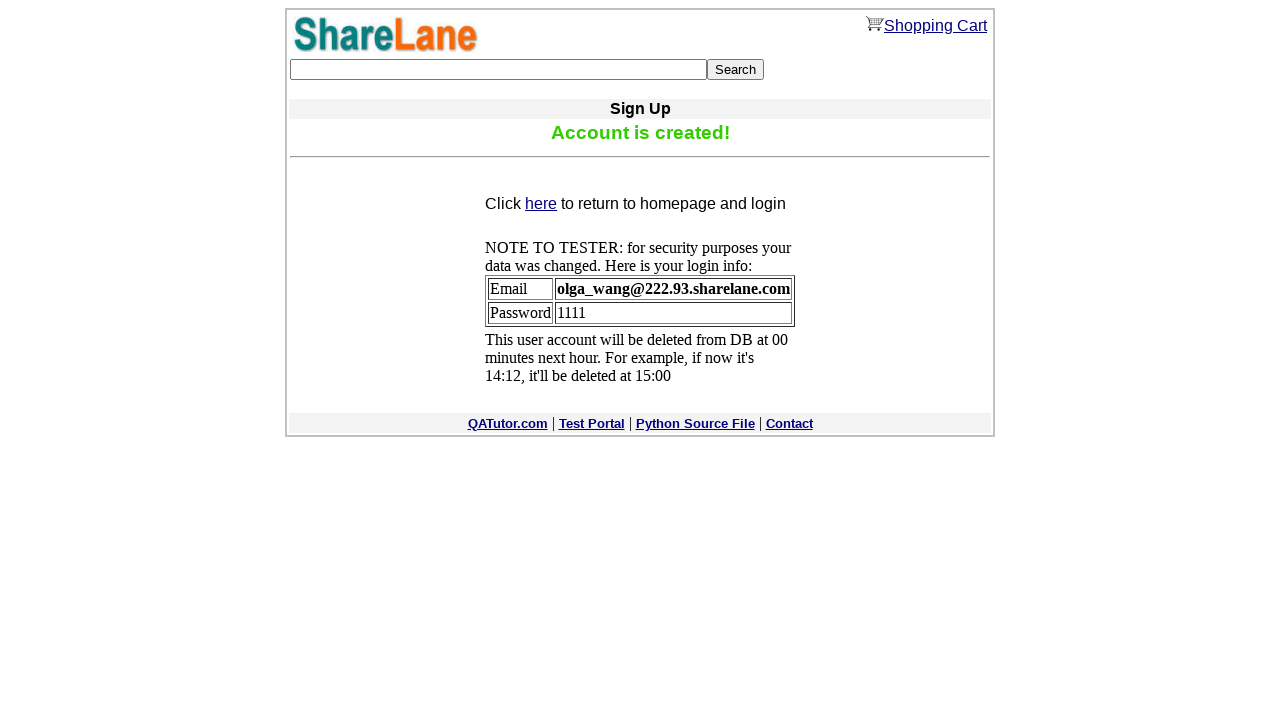

Verified success message 'Account is created!' is displayed
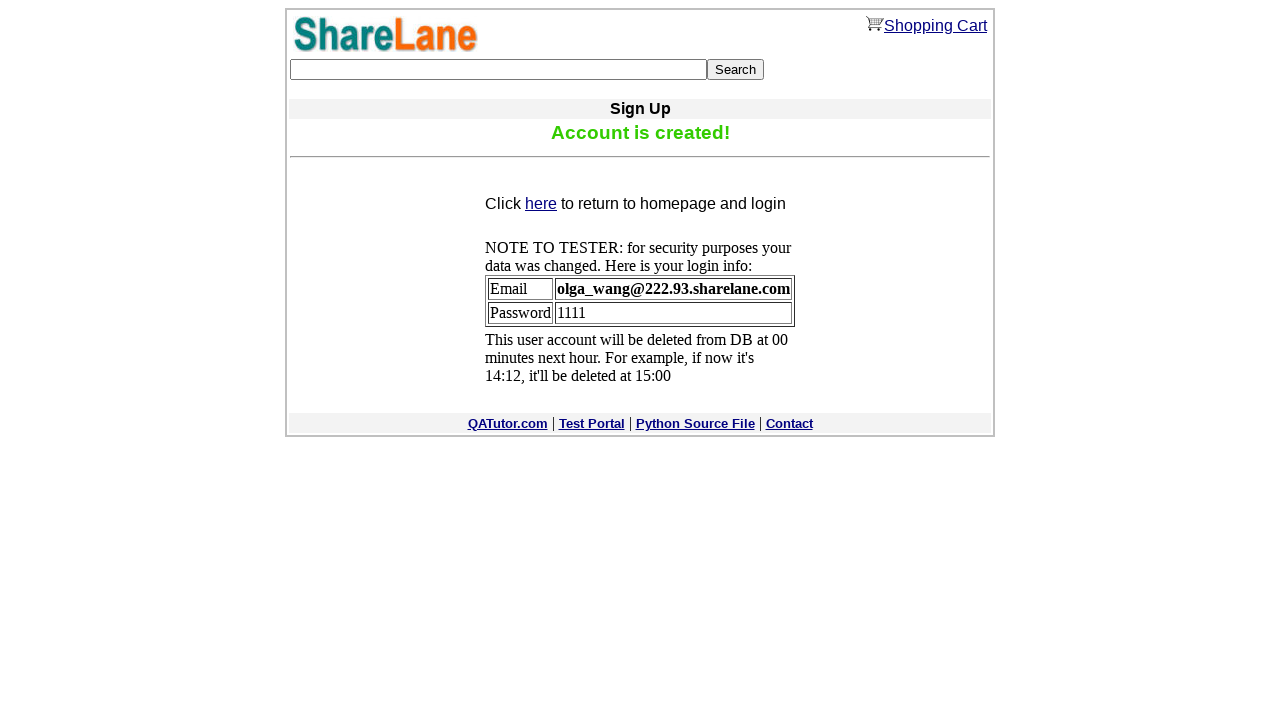

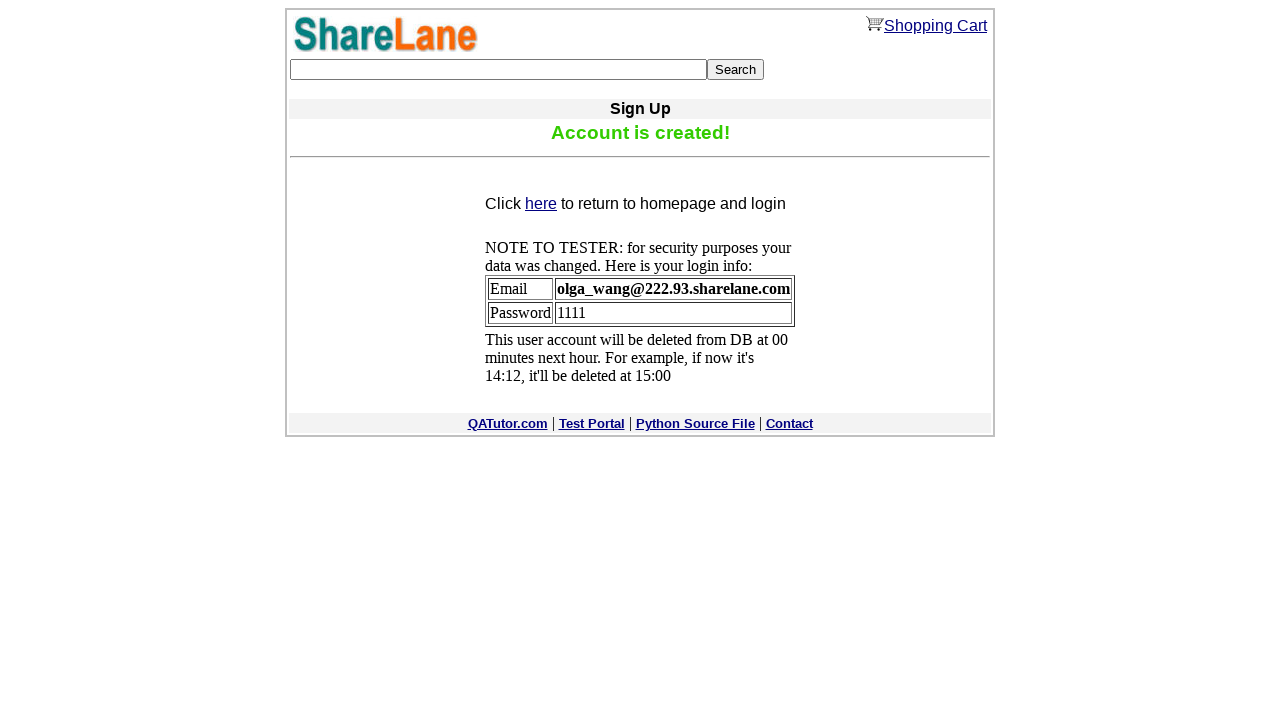